Navigates through a vegetable price table to find and display the price of Wheat, using pagination if necessary

Starting URL: https://rahulshettyacademy.com/seleniumPractise/#/offers

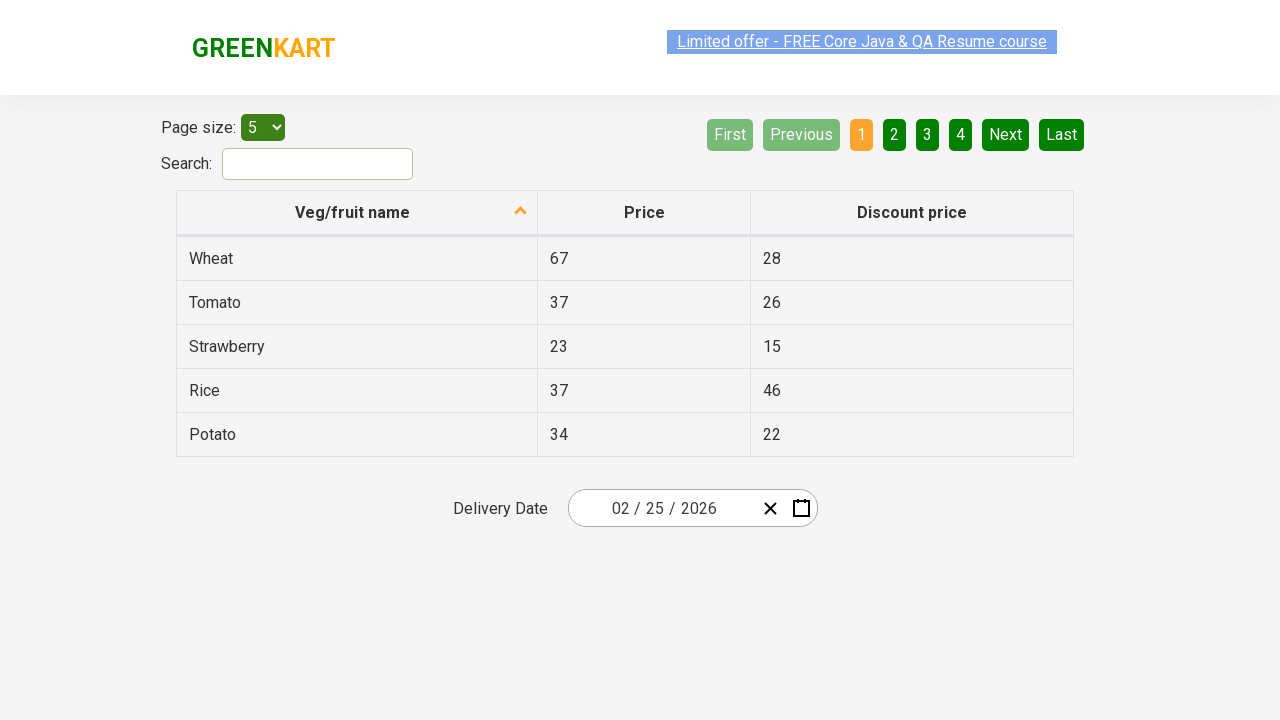

Retrieved all vegetable name cells from the table
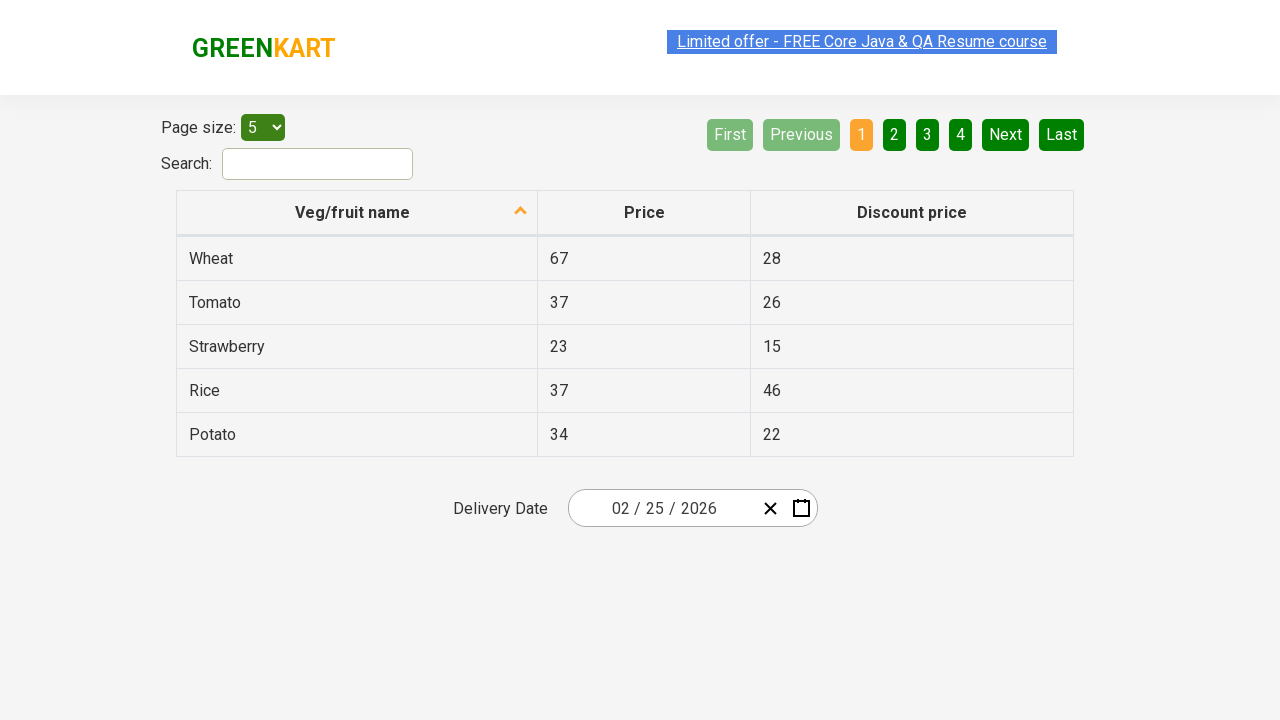

Retrieved all vegetable rows from current page
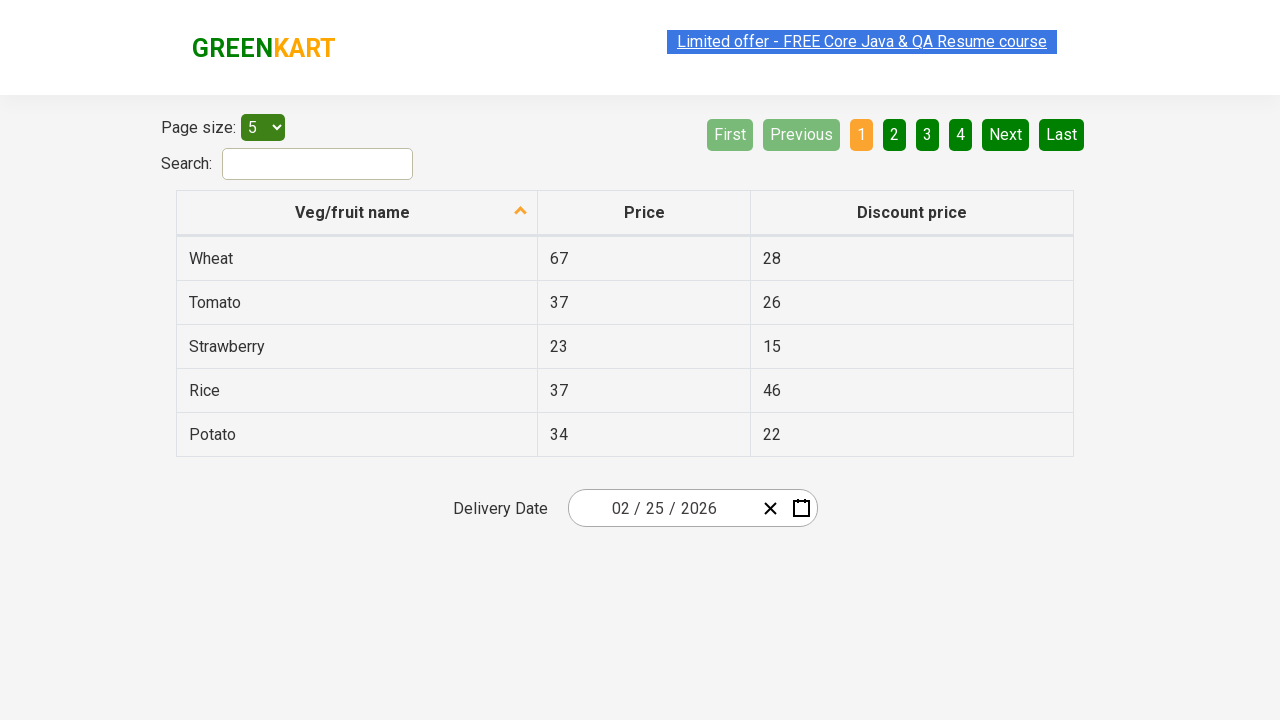

Found Wheat in the table with price: 67
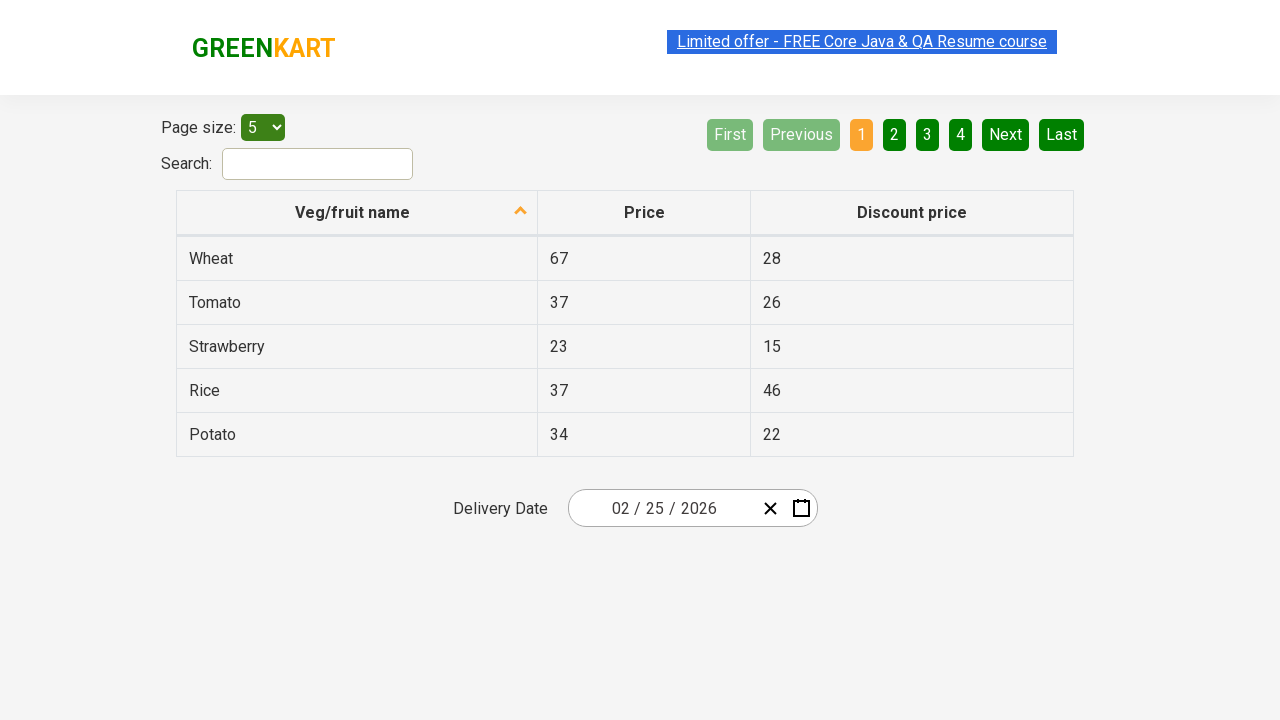

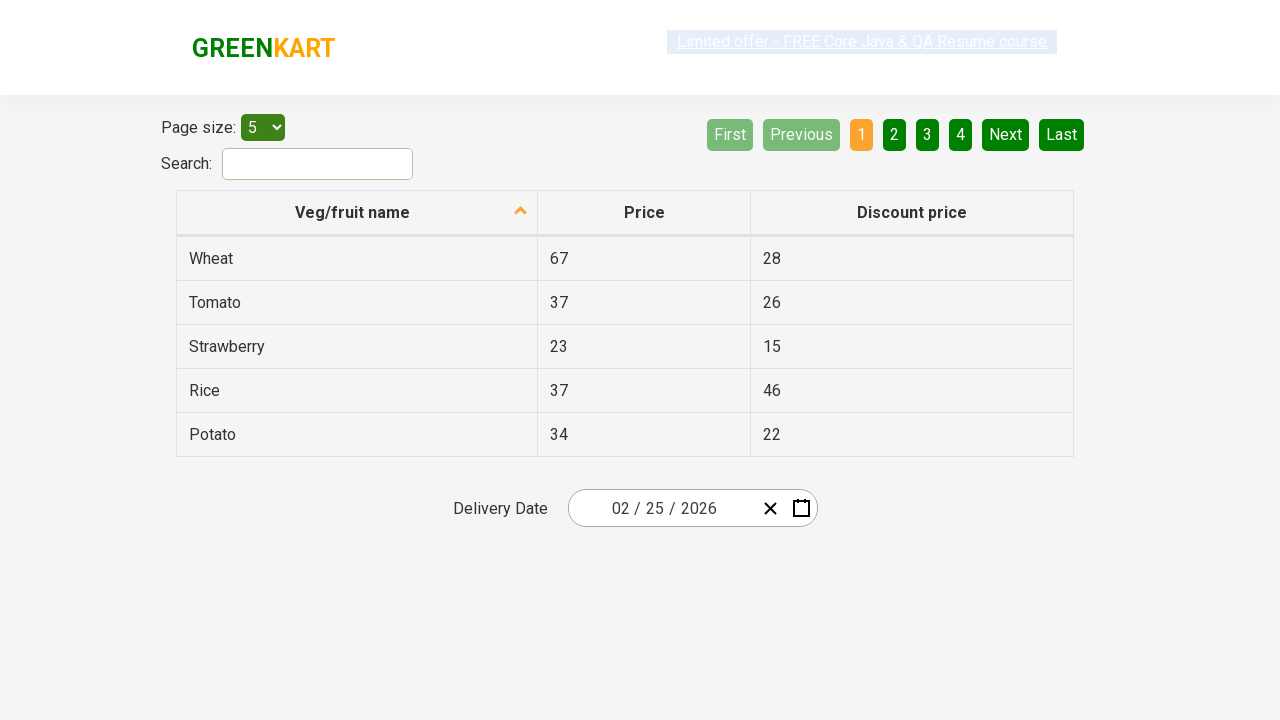